Clicks on "All Courses" link and waits for course titles to load on the courses page

Starting URL: https://alchemy.hguy.co/lms

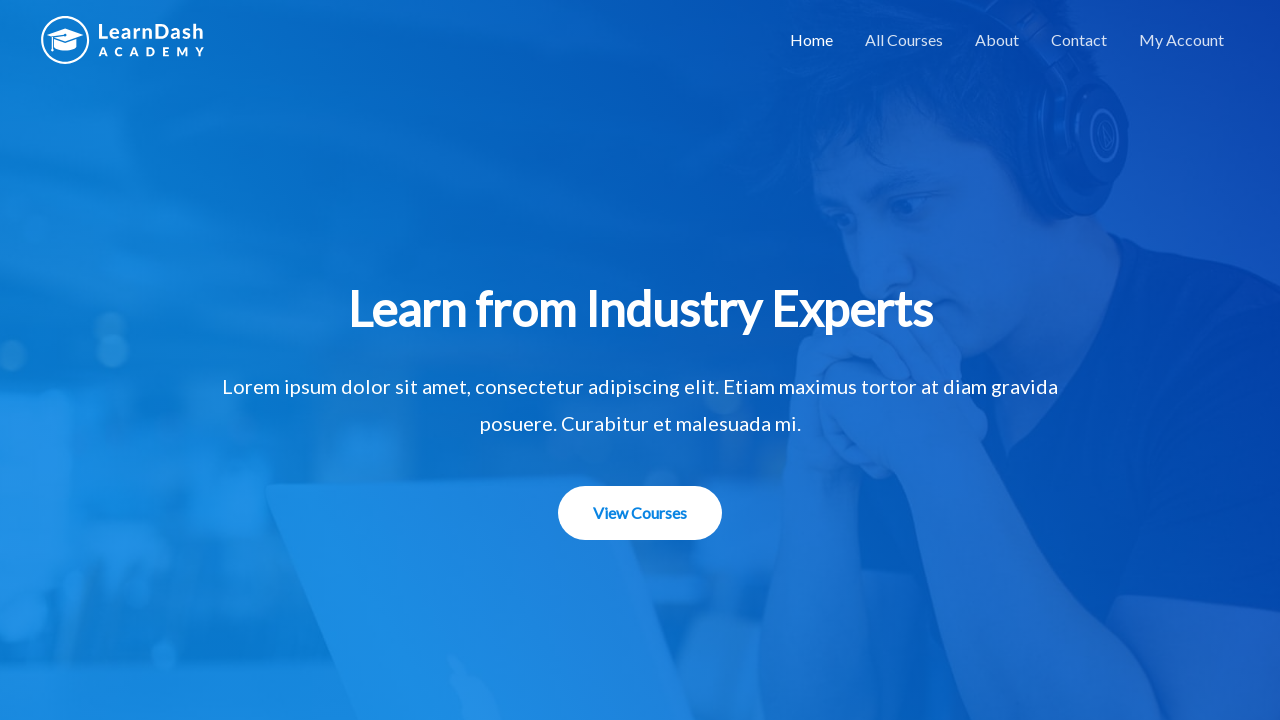

Navigated to Alchemy LMS homepage
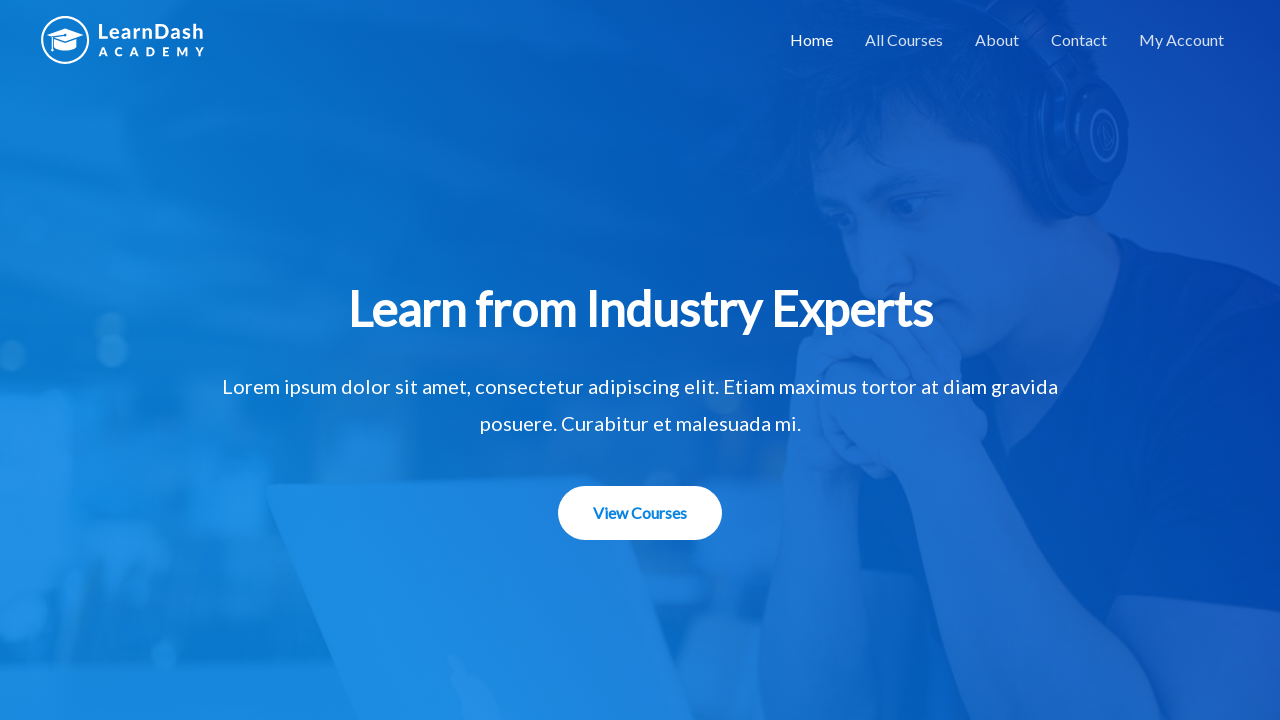

Clicked on 'All Courses' link at (904, 40) on text=All Courses
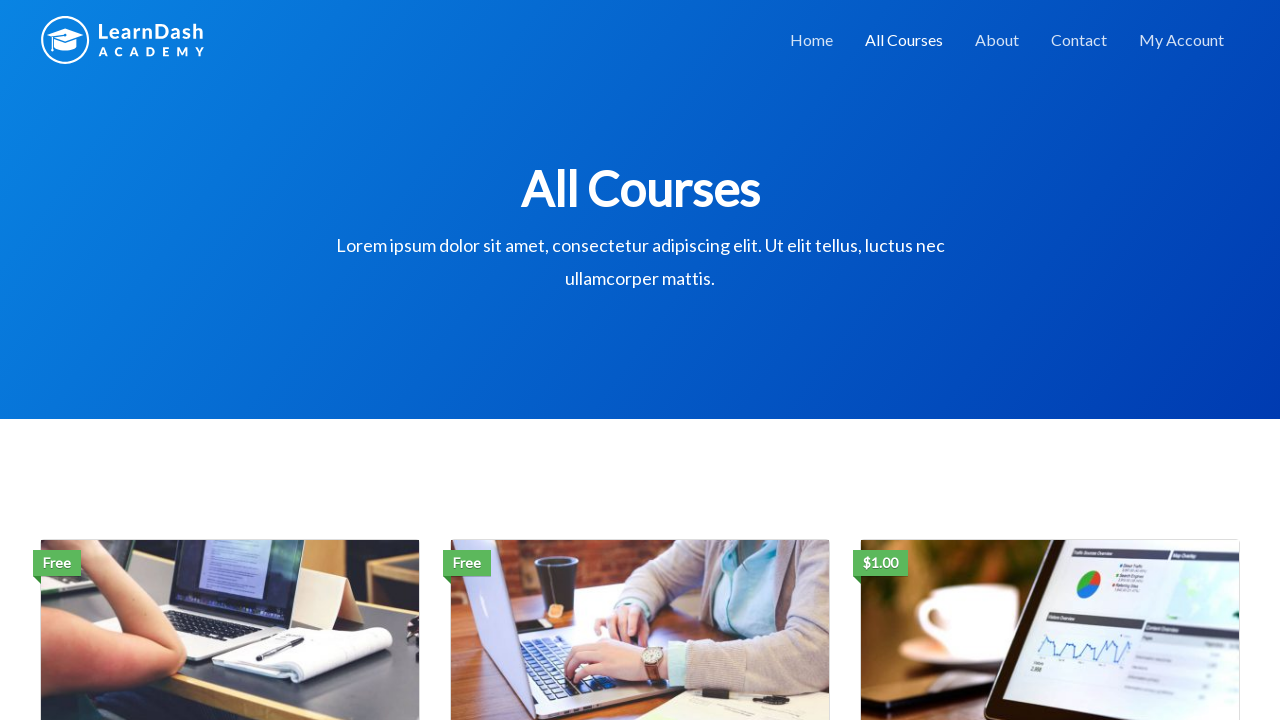

Course titles loaded on the courses page
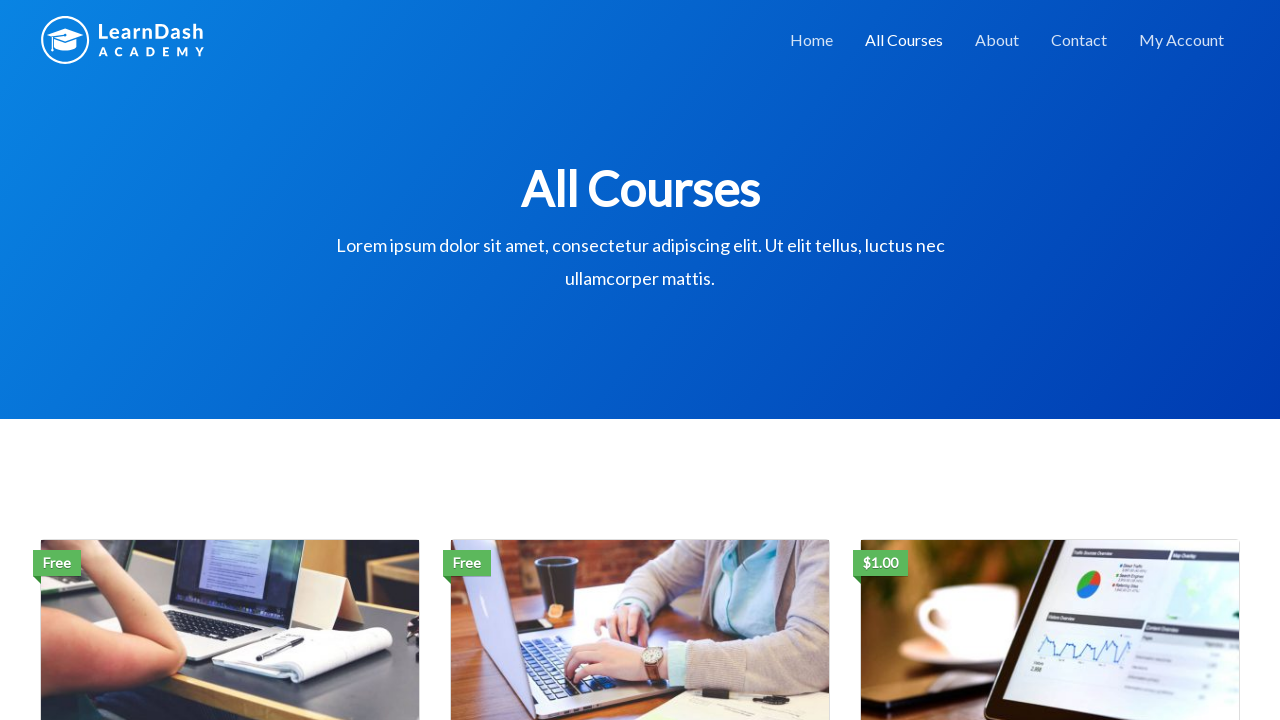

Located course title elements
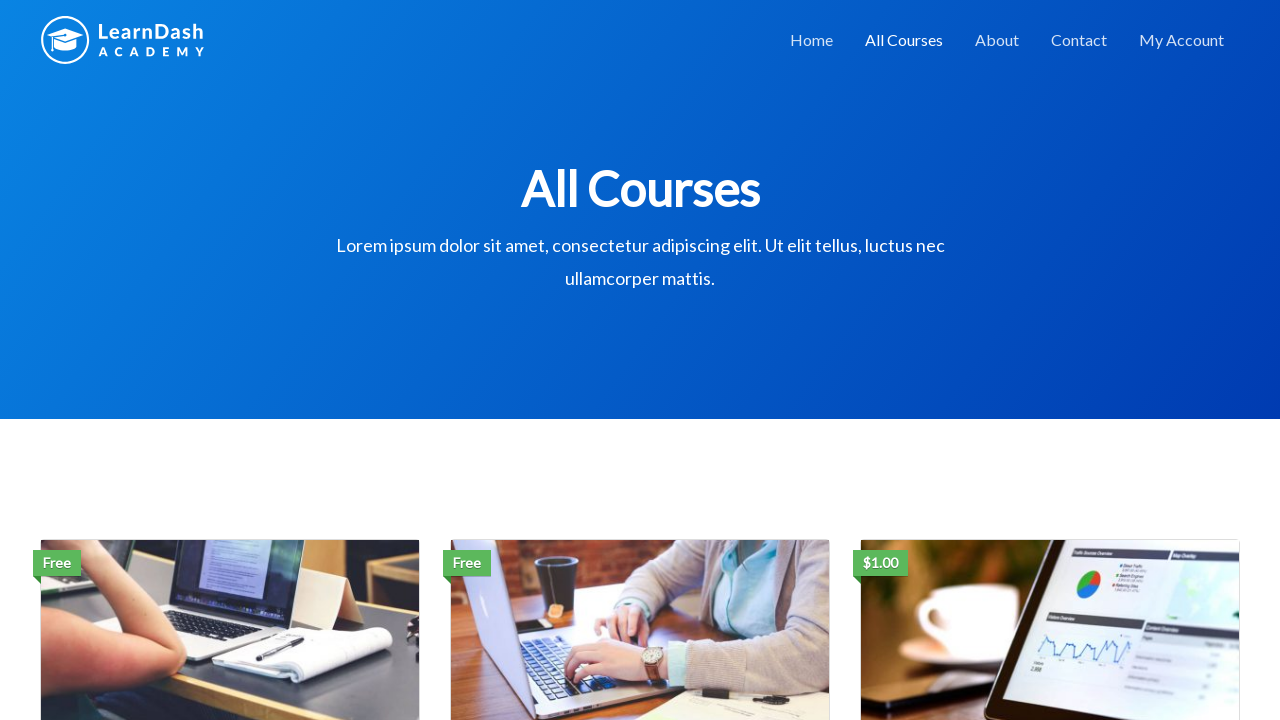

Verified that courses are displayed (count > 0)
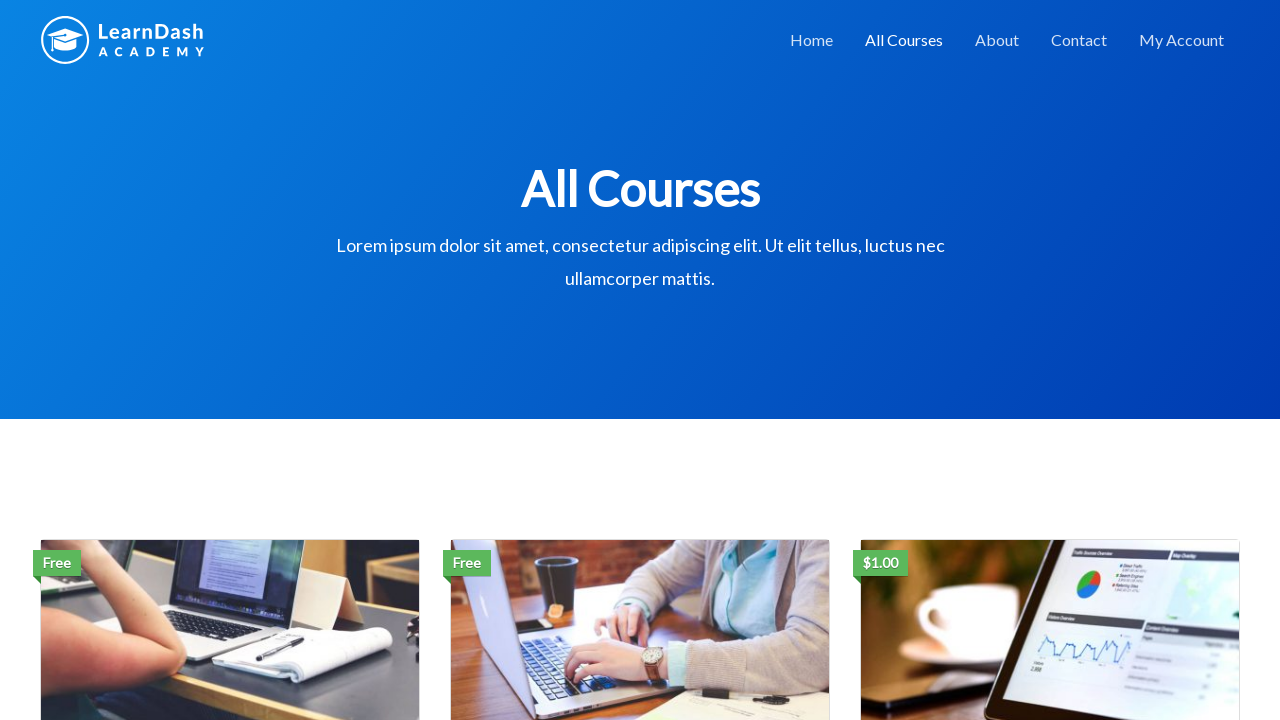

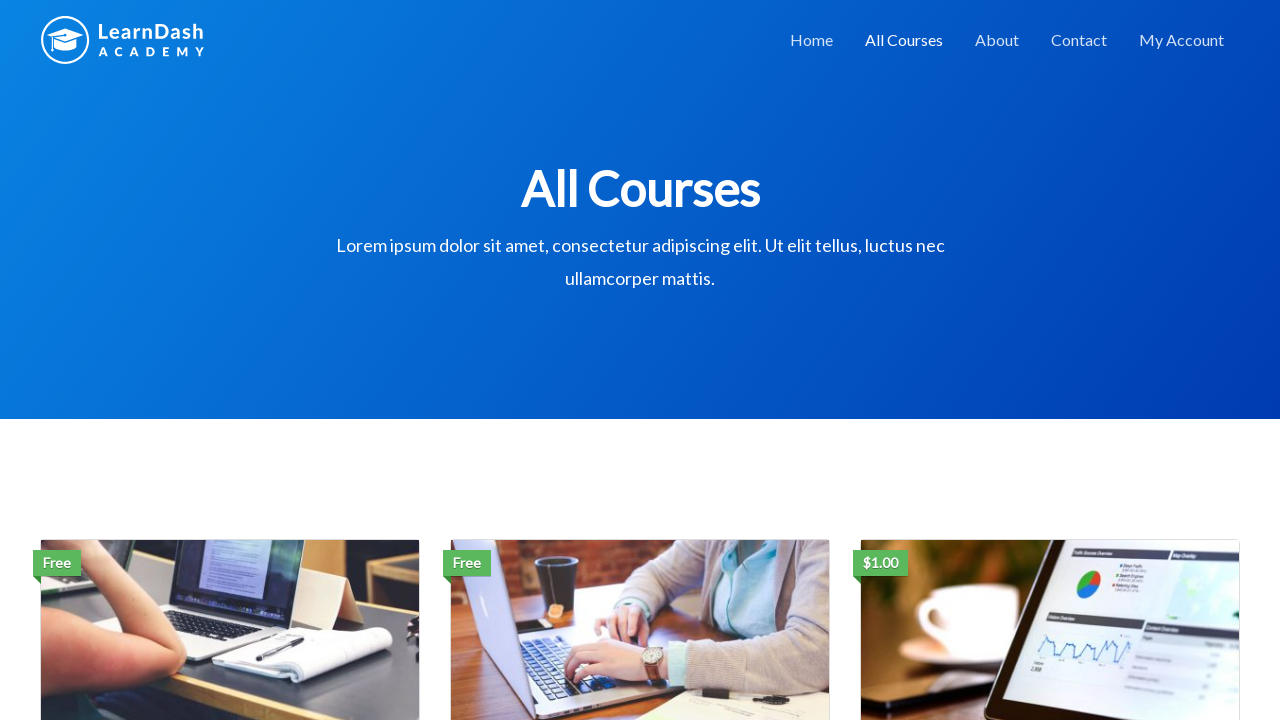